Tests validation error when entering numbers in city field

Starting URL: https://project-brown-kappa.vercel.app/home

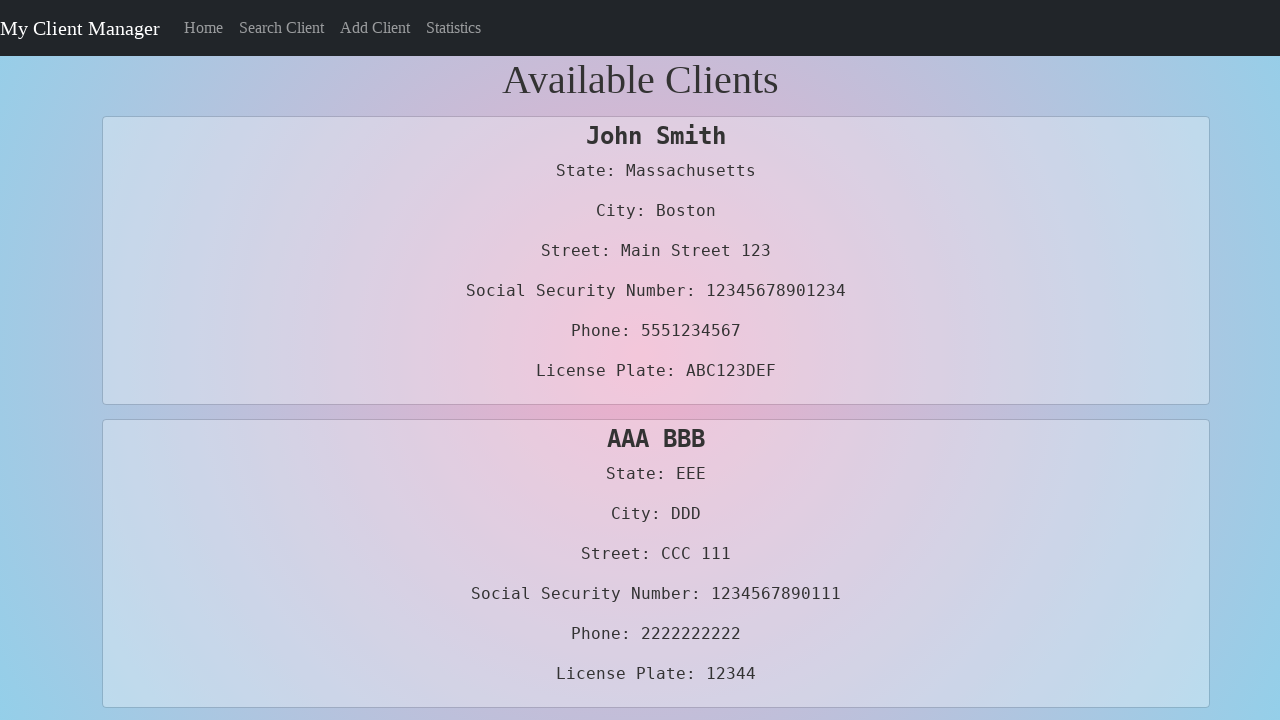

Clicked on Add Client link at (375, 28) on text=Add Client
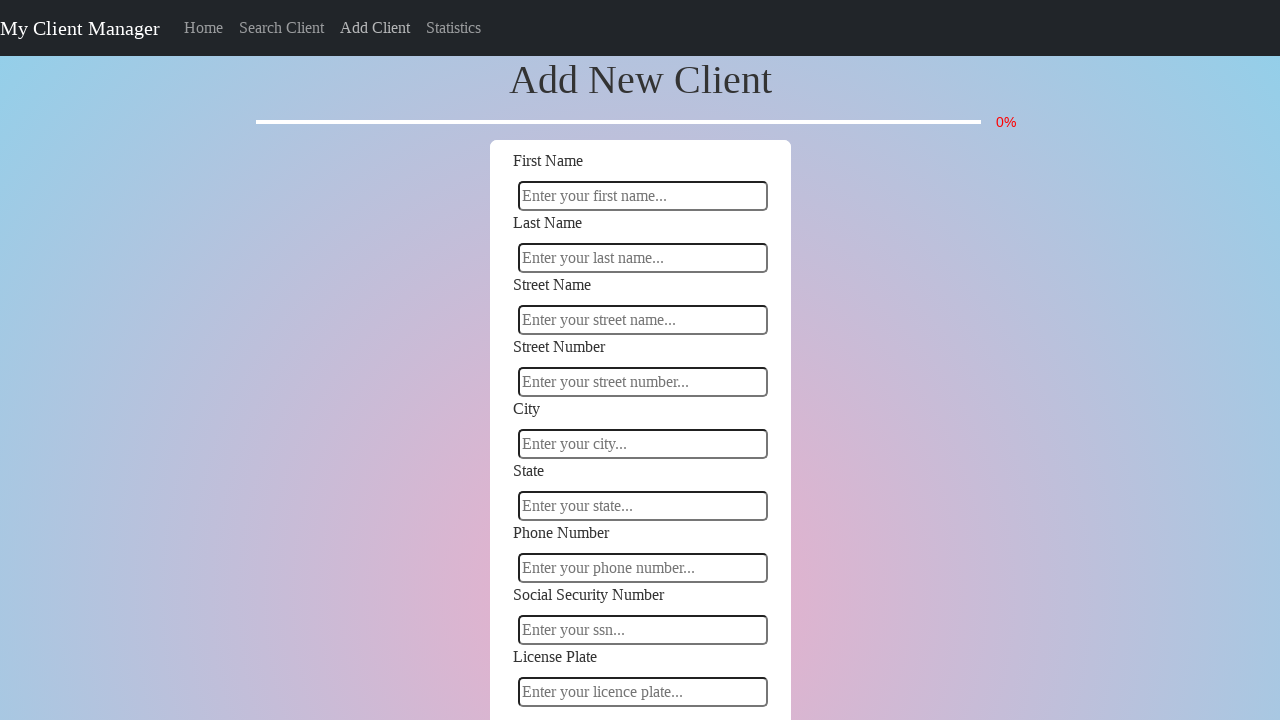

Filled city field with invalid value 'Cluj1' containing numbers on #city
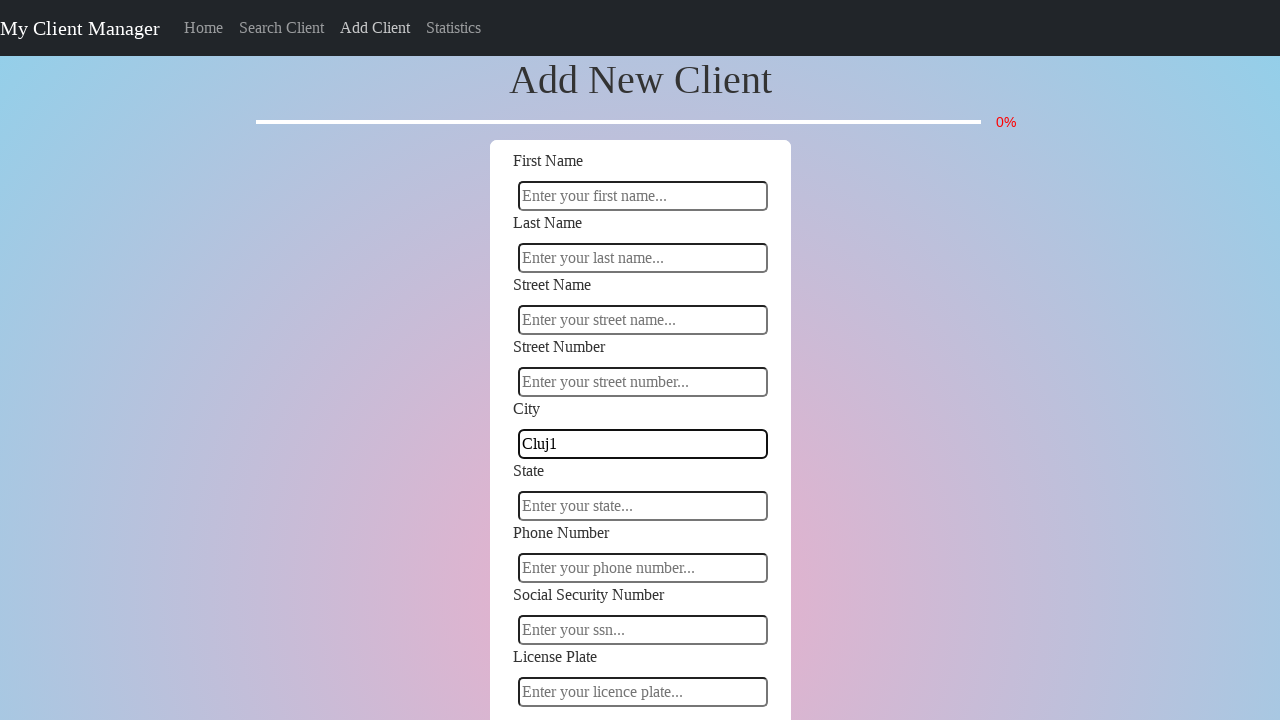

Clicked on state field to trigger city validation error at (642, 506) on #state
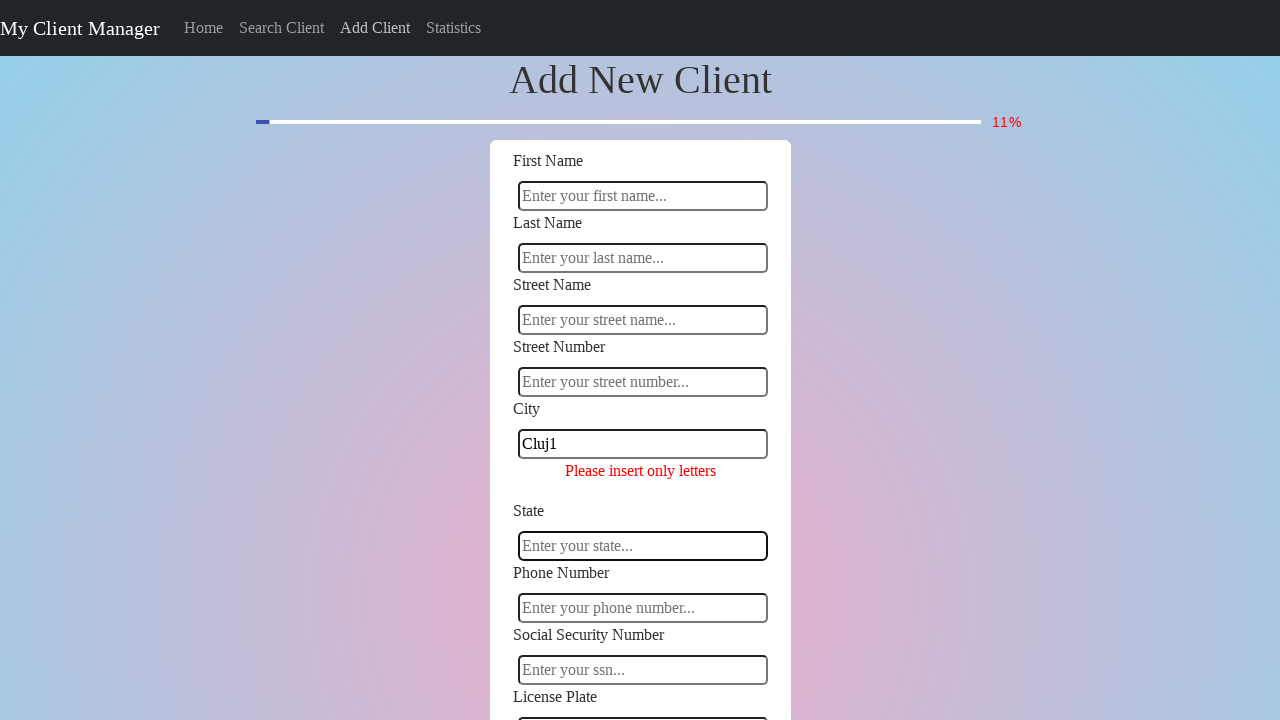

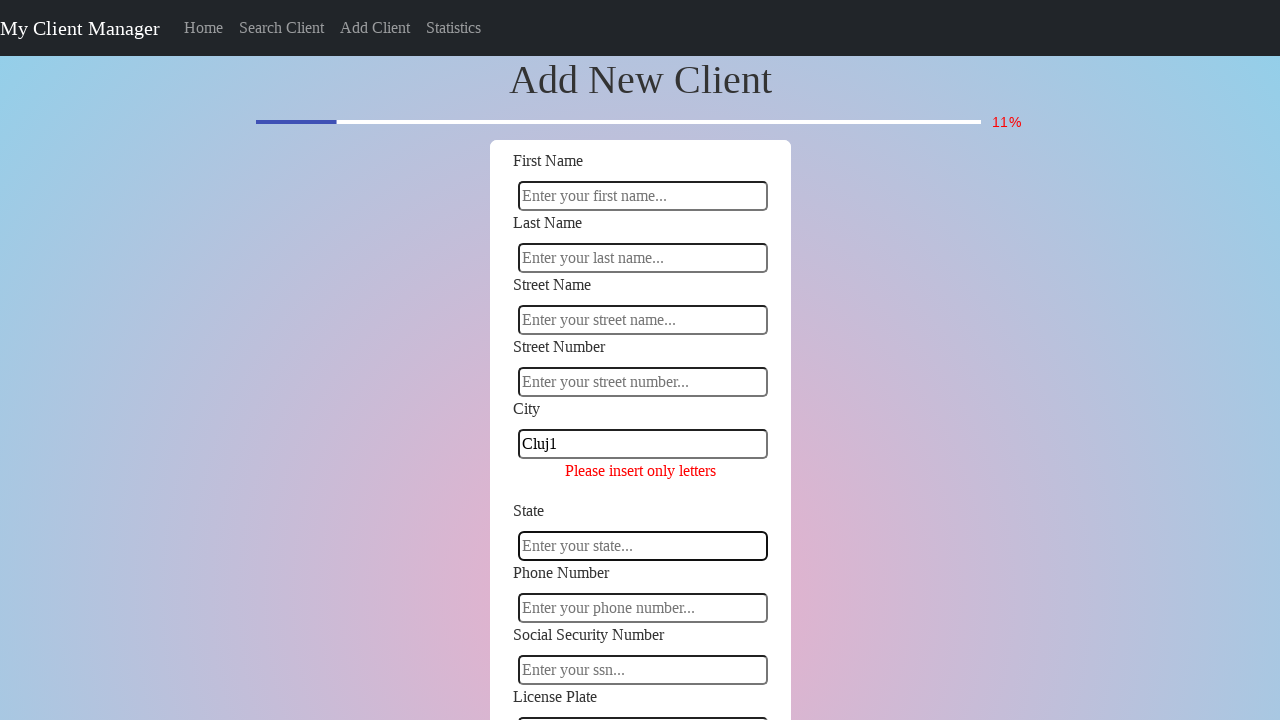